Tests drag and drop functionality by clicking on the Drag and Drop link, verifying the page heading, and dragging element A to element B's position

Starting URL: http://the-internet.herokuapp.com/

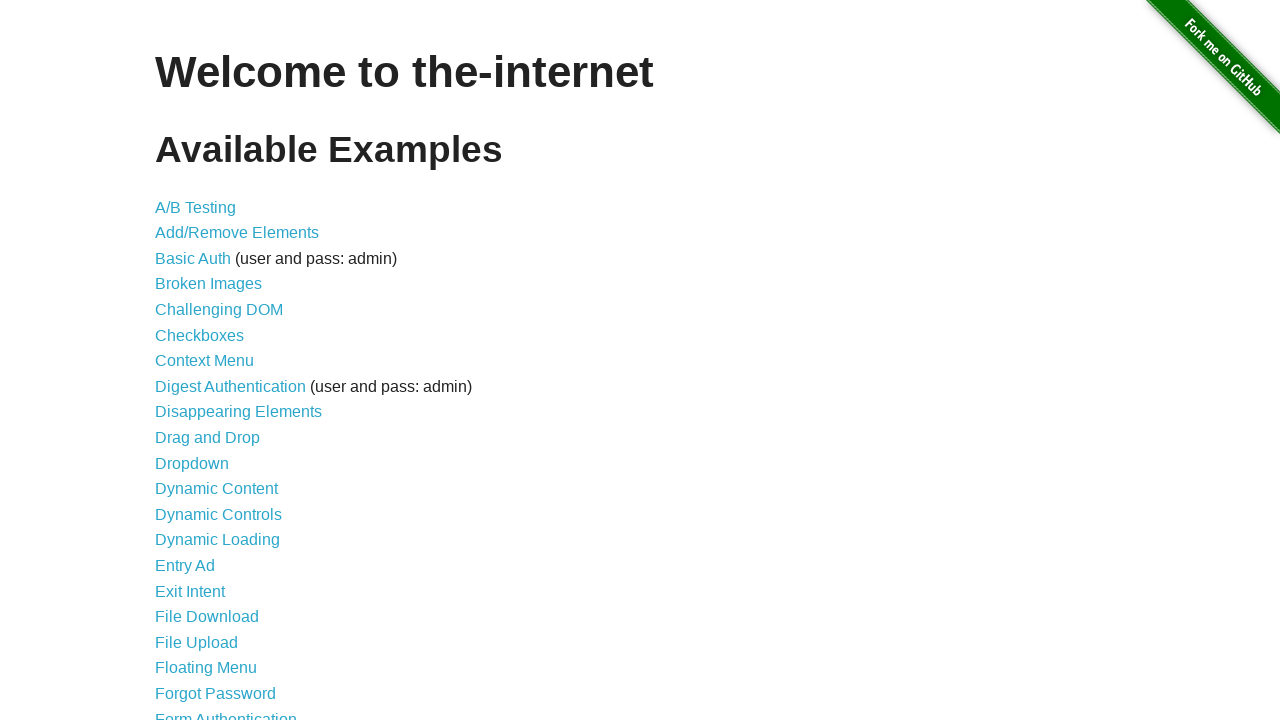

Clicked on the Drag and Drop link at (208, 438) on text='Drag and Drop'
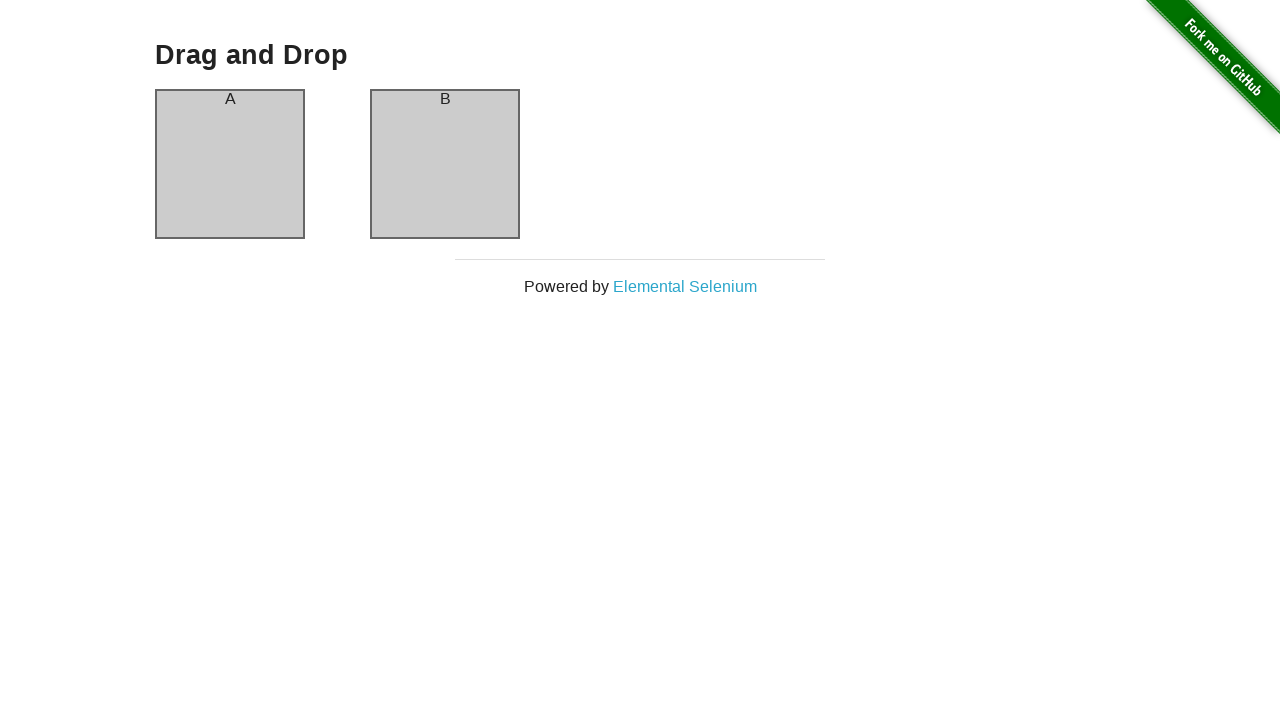

Drag and drop page loaded with heading visible
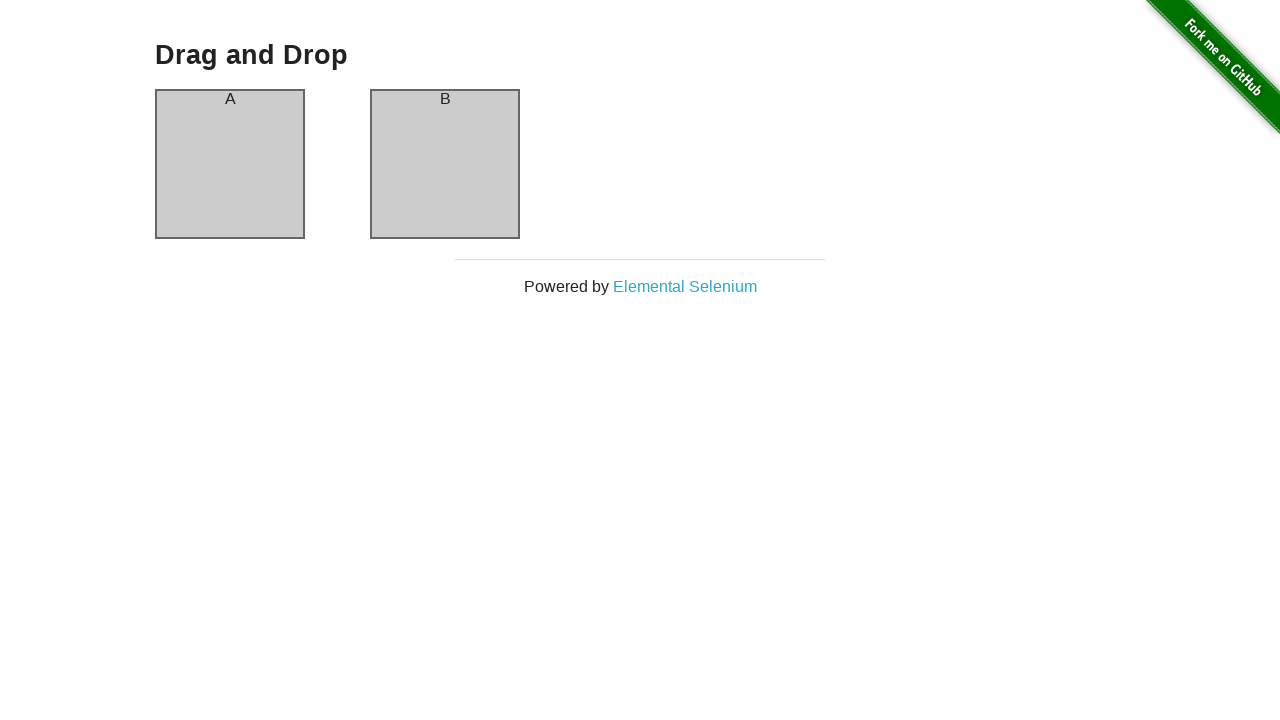

Retrieved heading text: 'Drag and Drop'
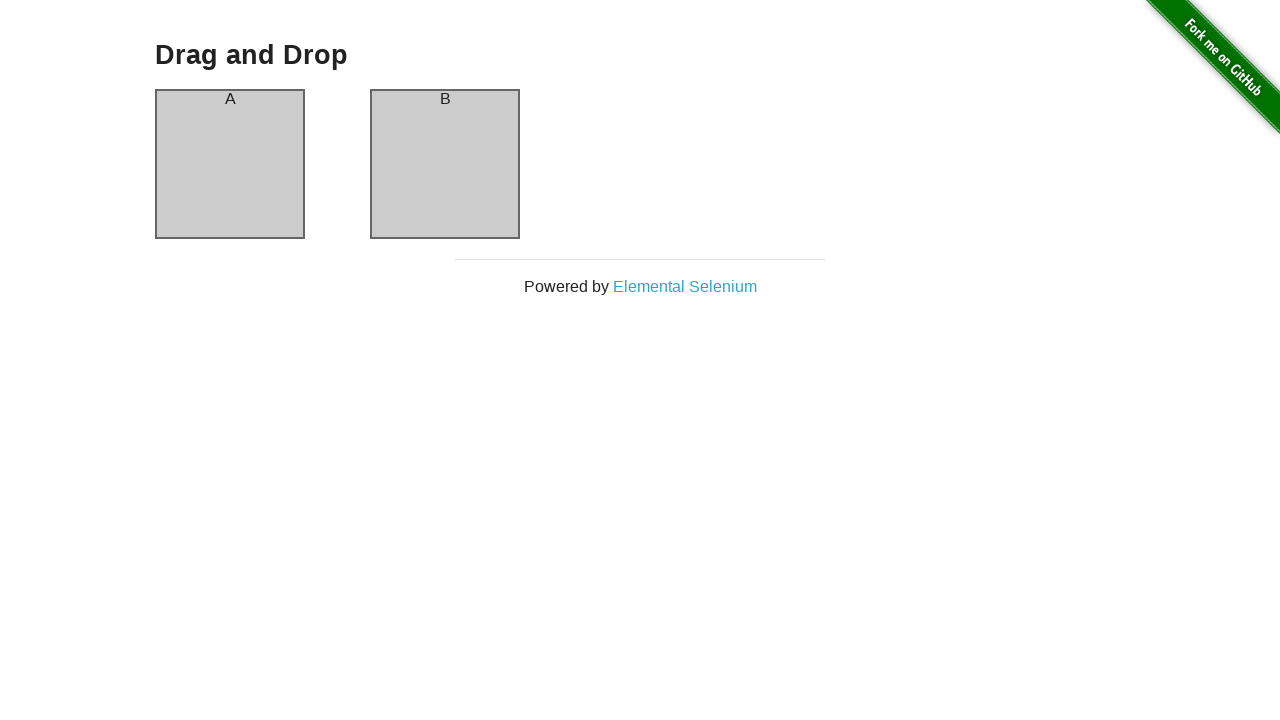

Verified heading text matches 'Drag and Drop'
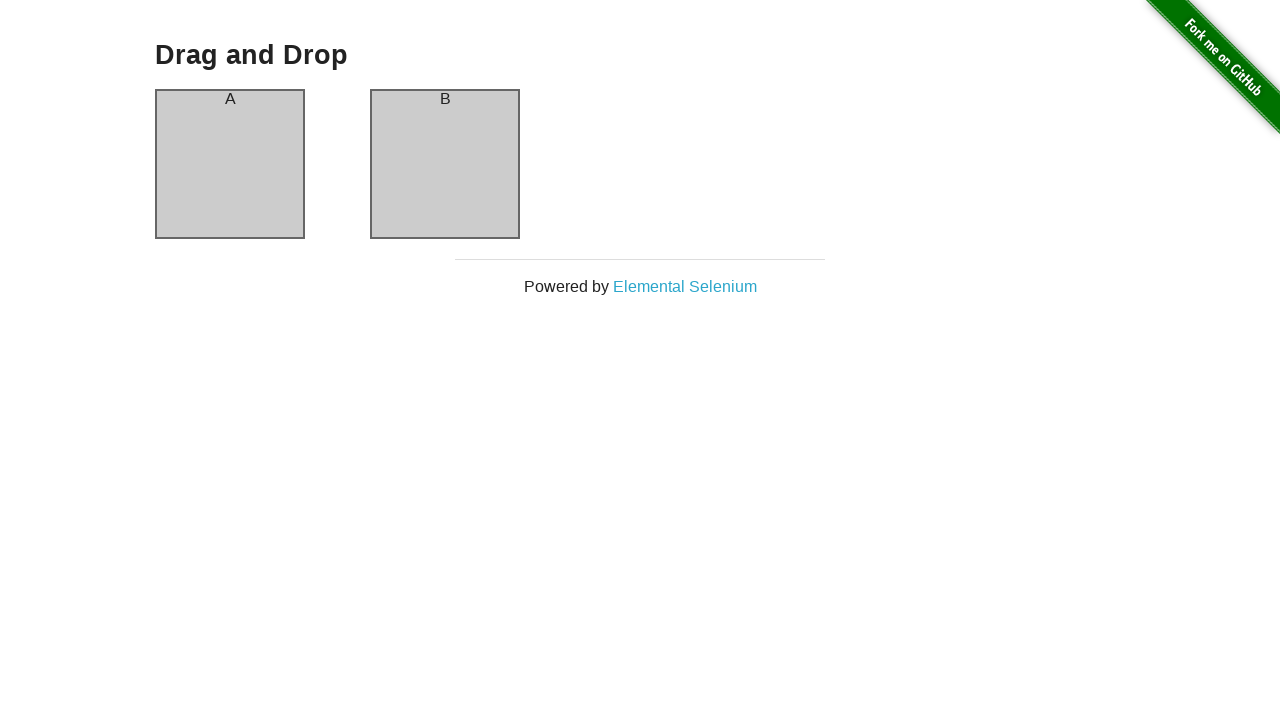

Located source element (column-a)
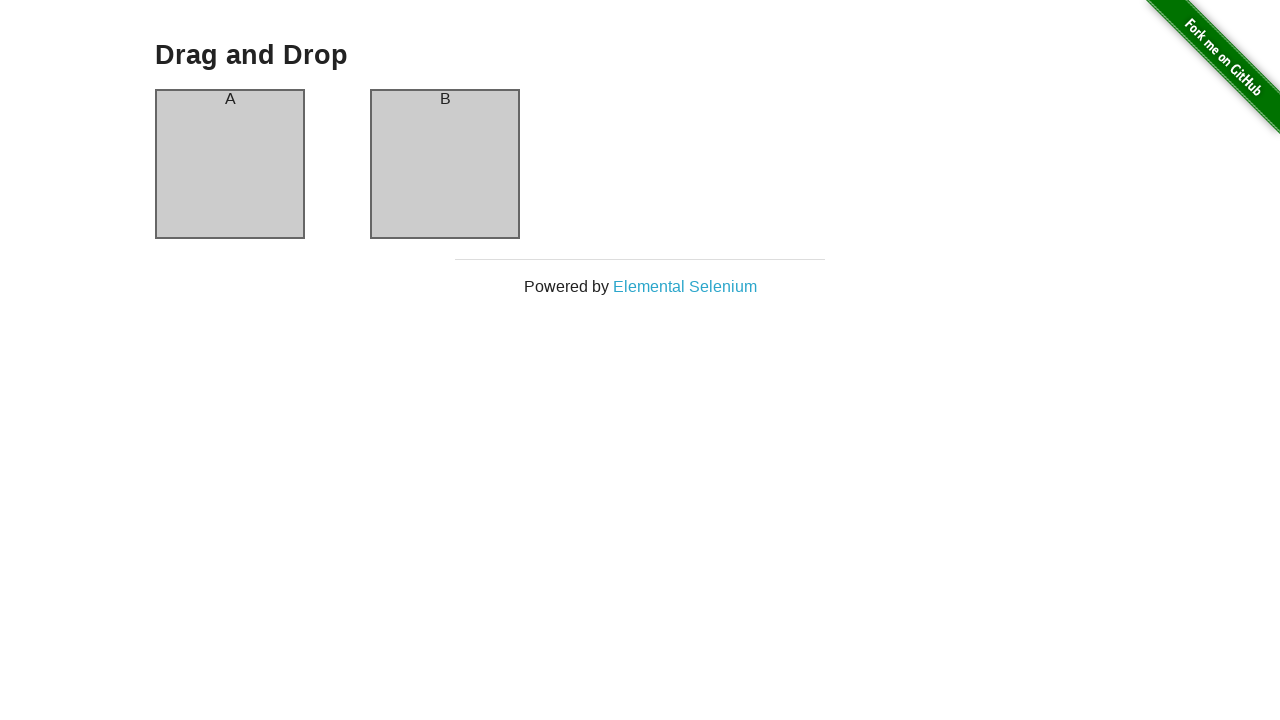

Located target element (column-b)
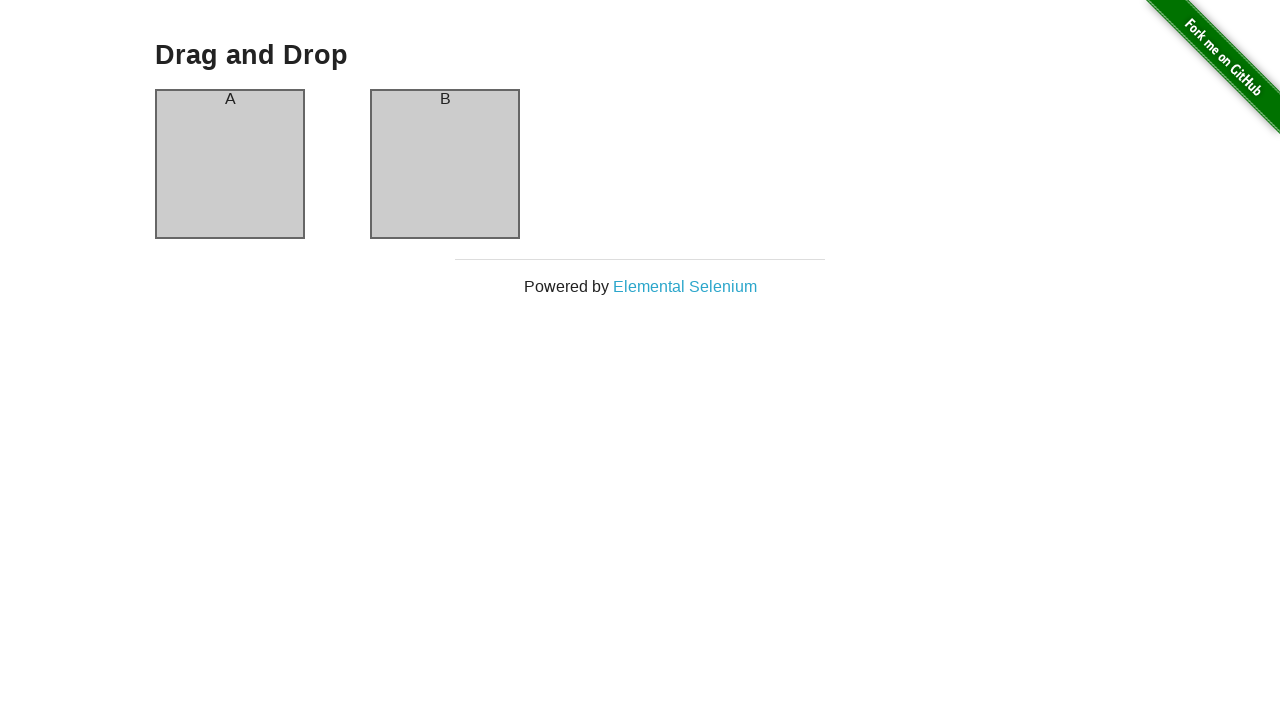

Dragged element A to element B's position at (445, 164)
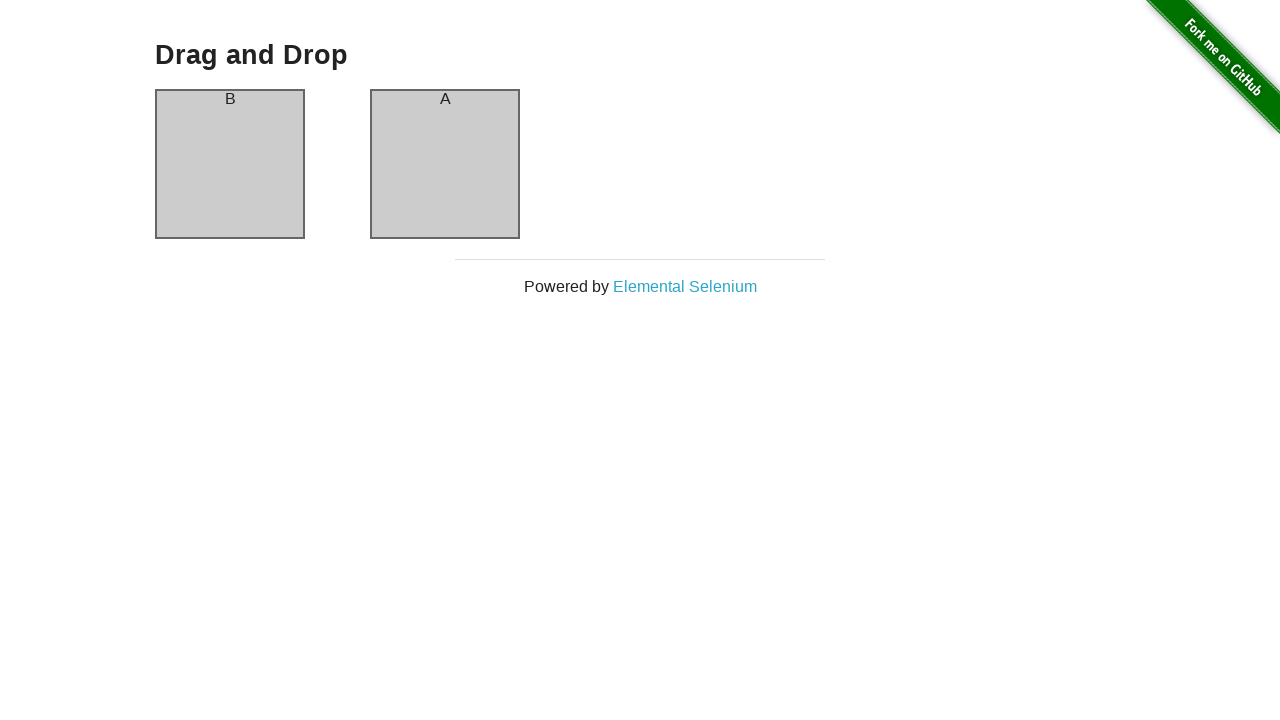

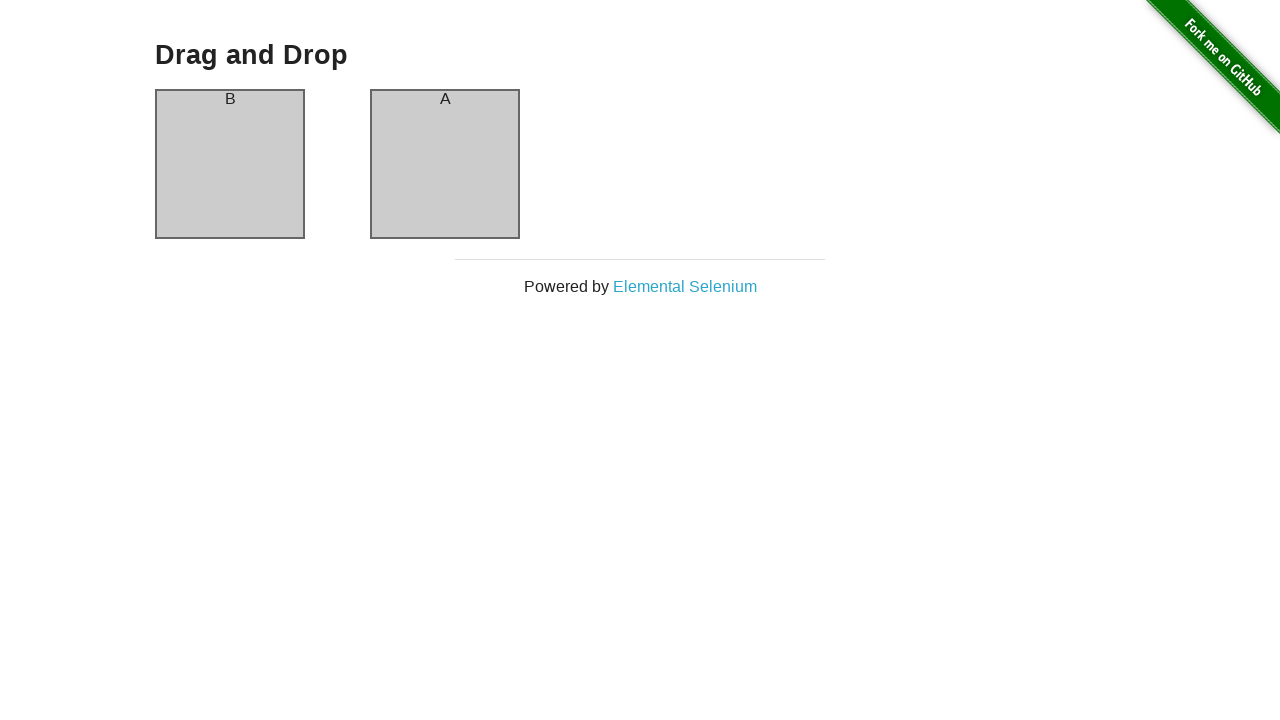